Fills out a contact form including name, email, message, and a captcha that requires calculating the sum of two numbers, then submits the form

Starting URL: https://ultimateqa.com/complicated-page

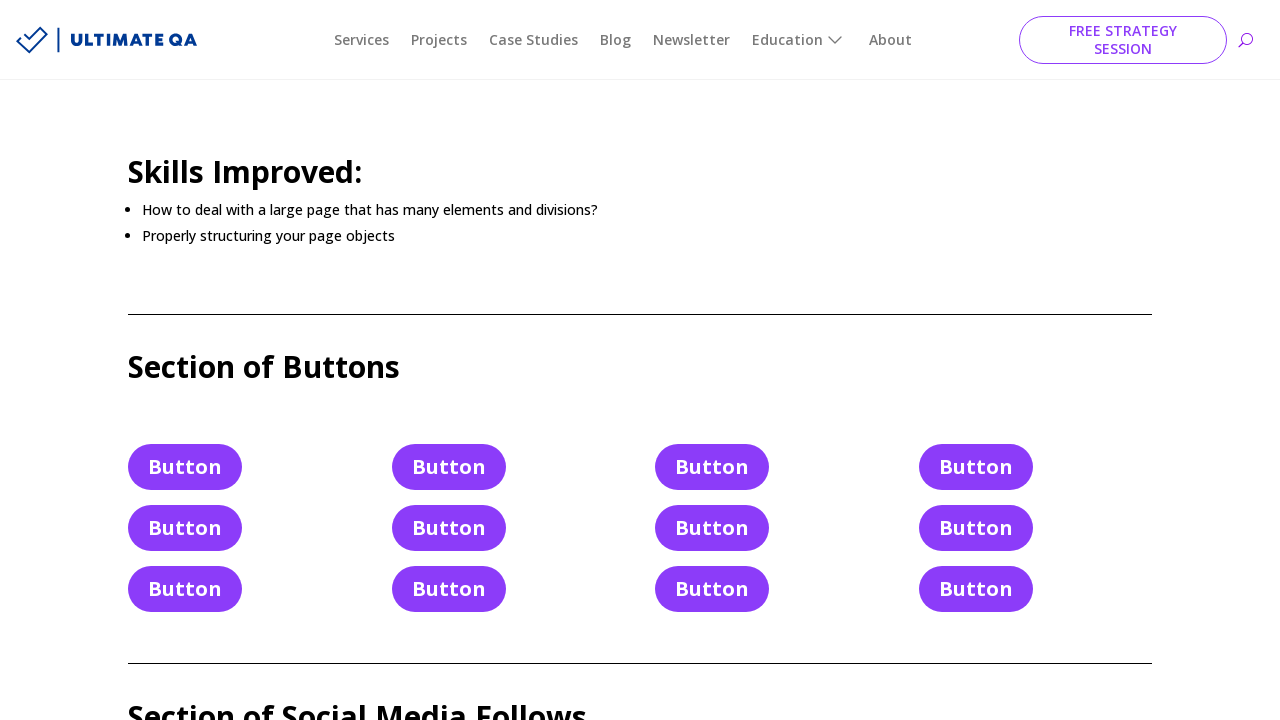

Navigated to complicated page form
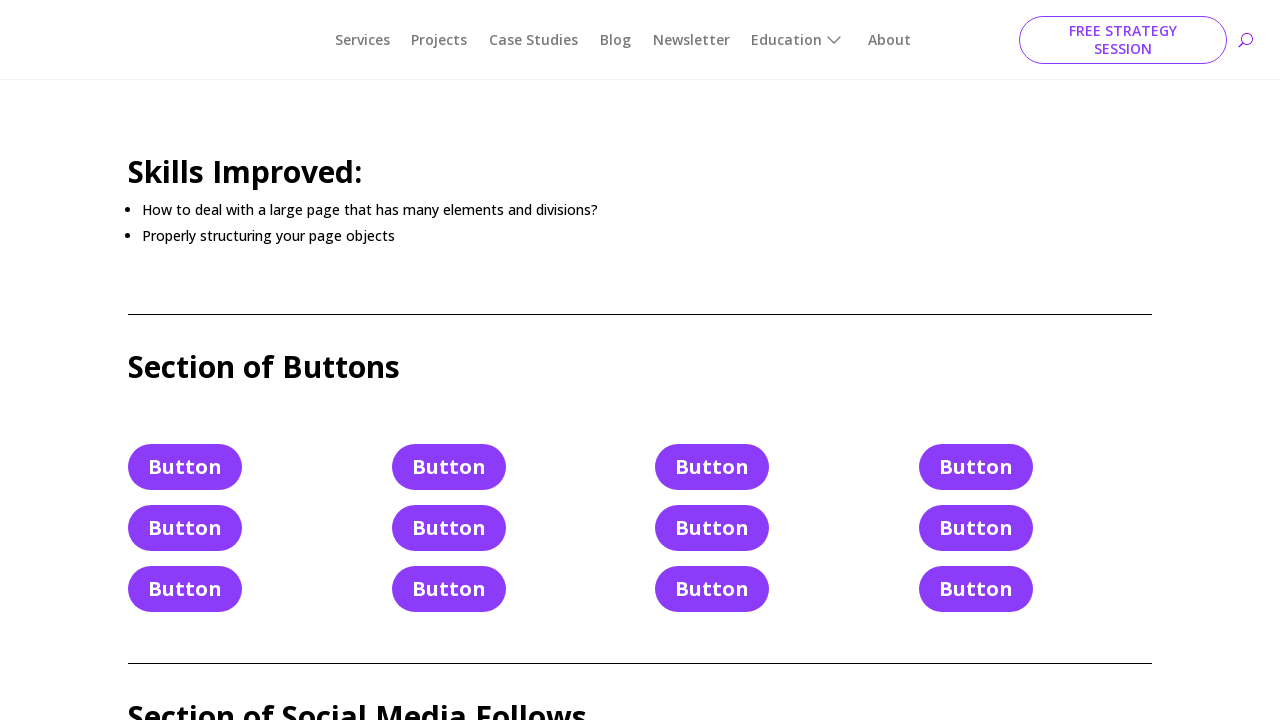

Filled name field with 'Andrew' on //input[@id='et_pb_contact_name_0']
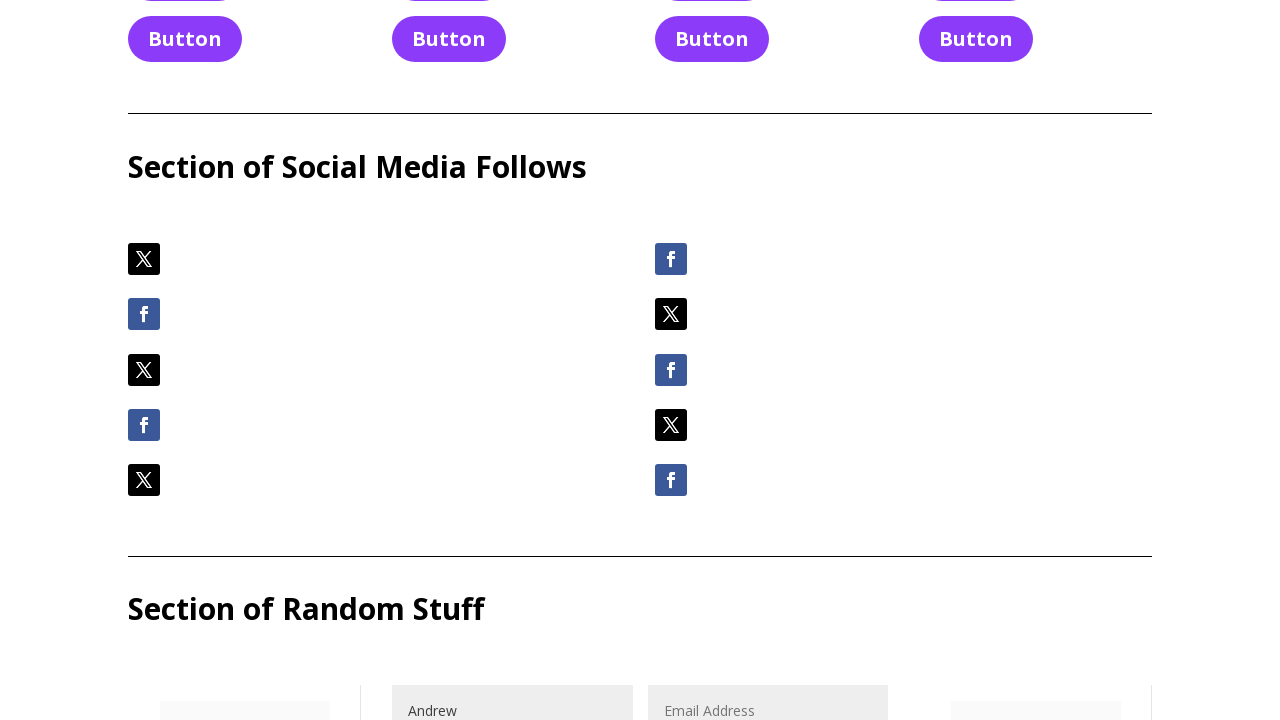

Filled email field with 'andrew@gmail.com' on //input[@id='et_pb_contact_email_0']
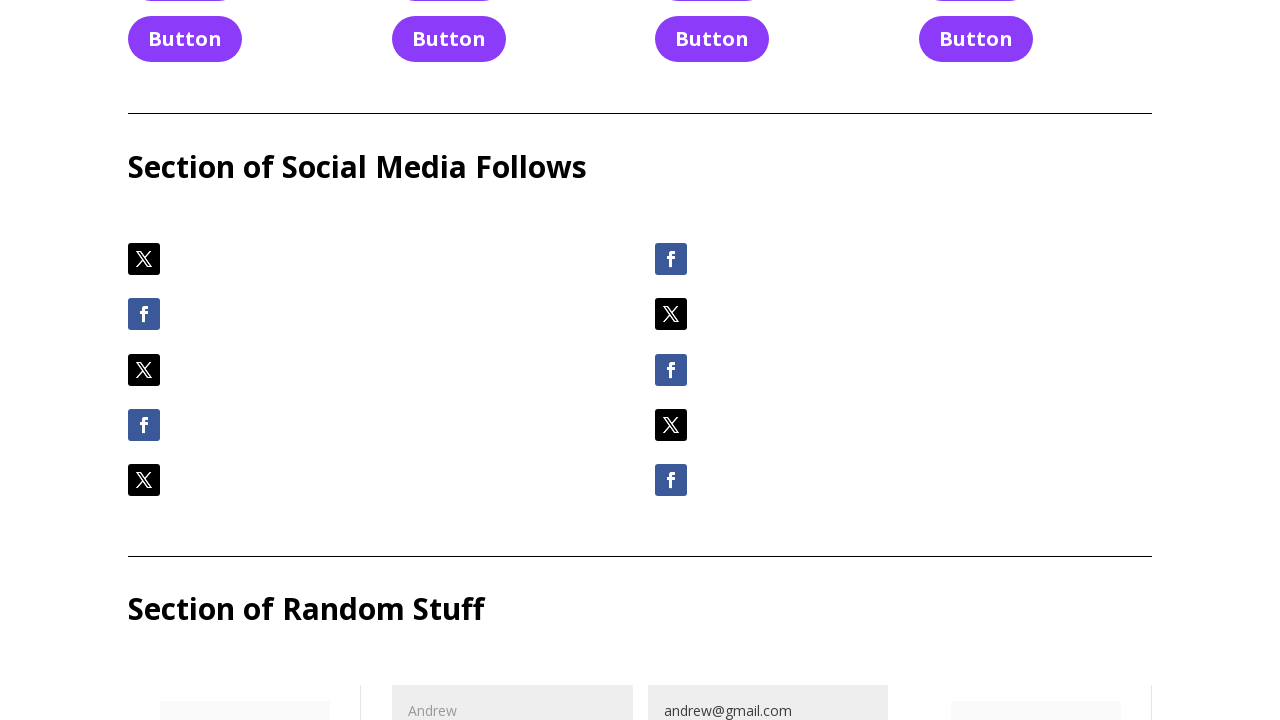

Filled message field with 'This is message to you' on //textarea[@id='et_pb_contact_message_0']
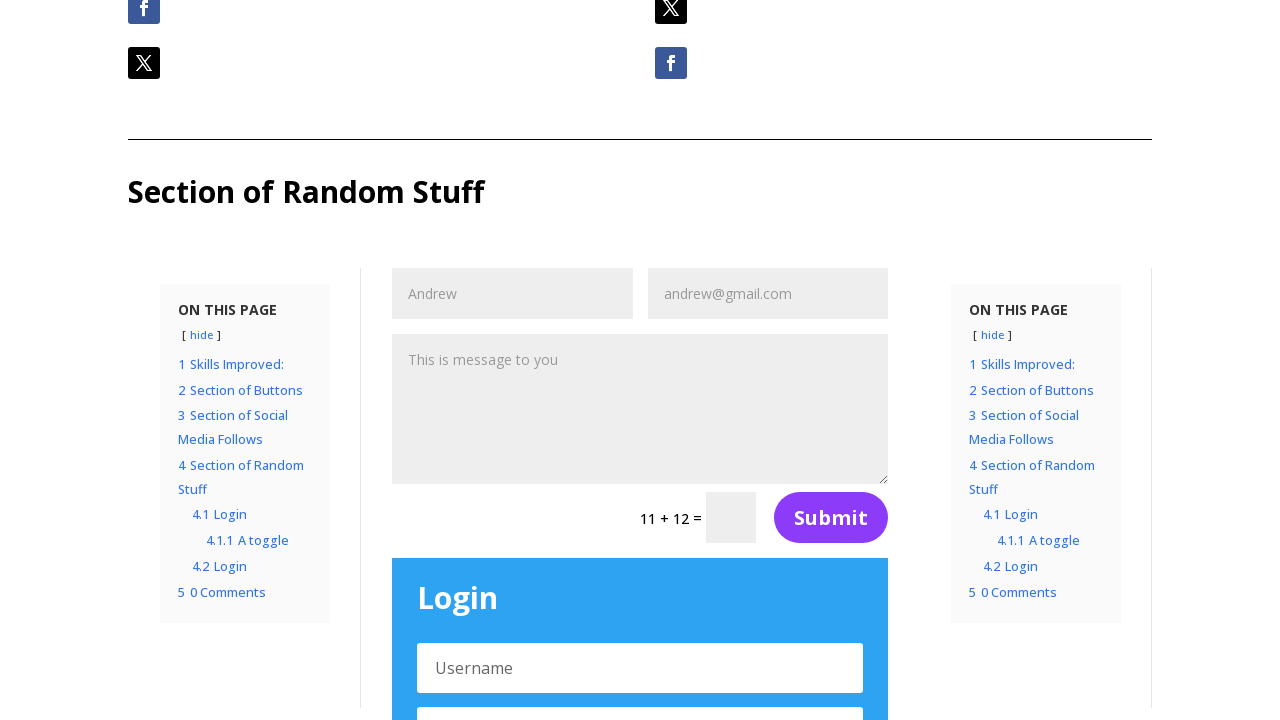

Retrieved captcha question text: '11 + 12'
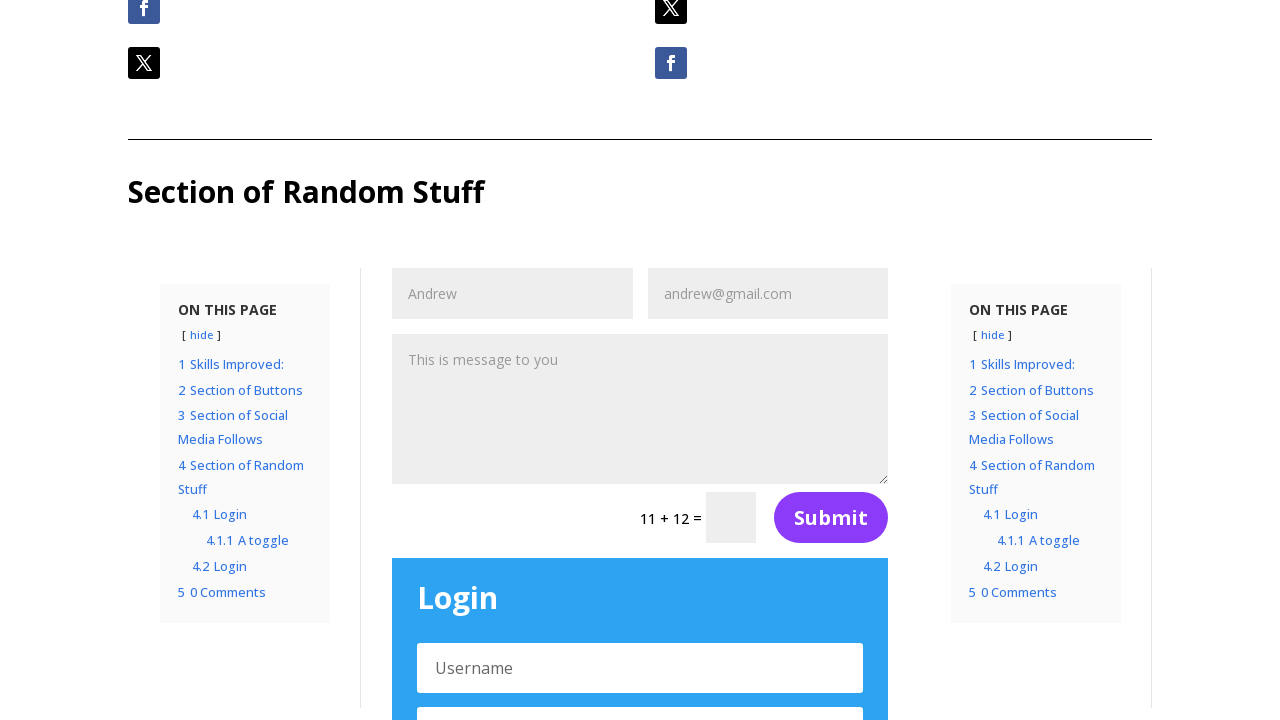

Calculated captcha answer: 11 + 12 = 23
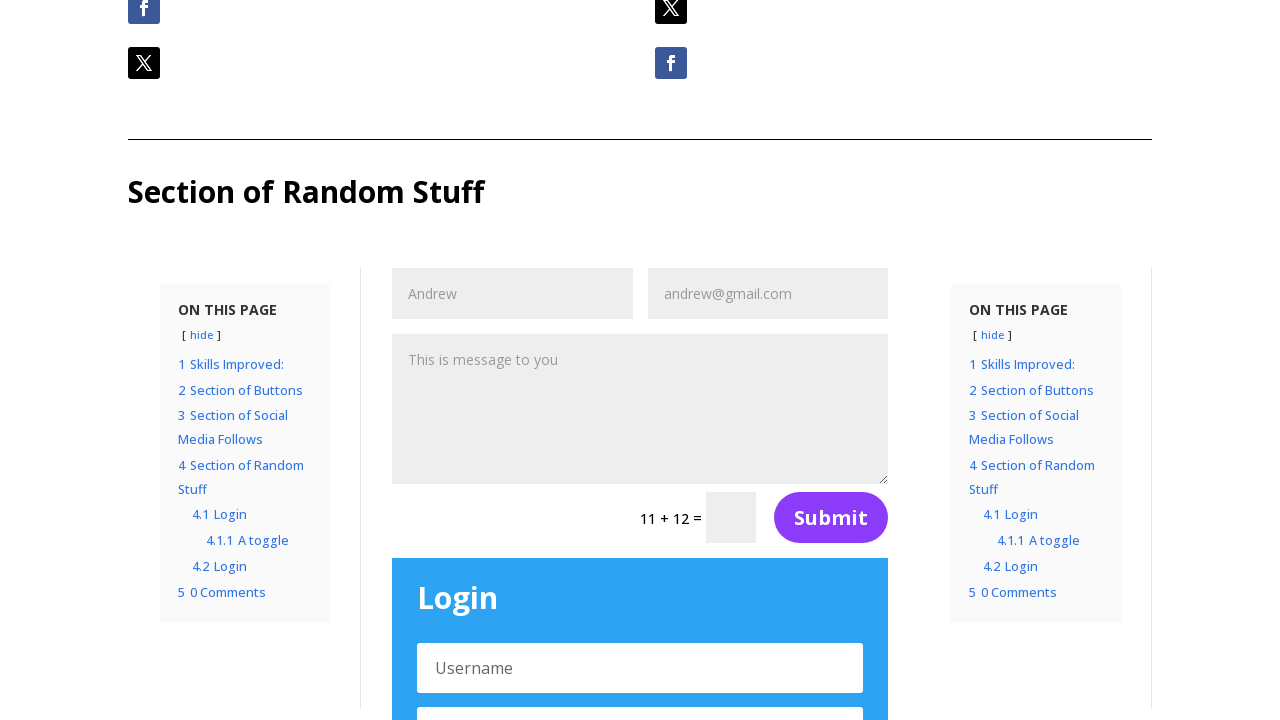

Filled captcha answer field with '23' on (//input[@class='input et_pb_contact_captcha'])[1]
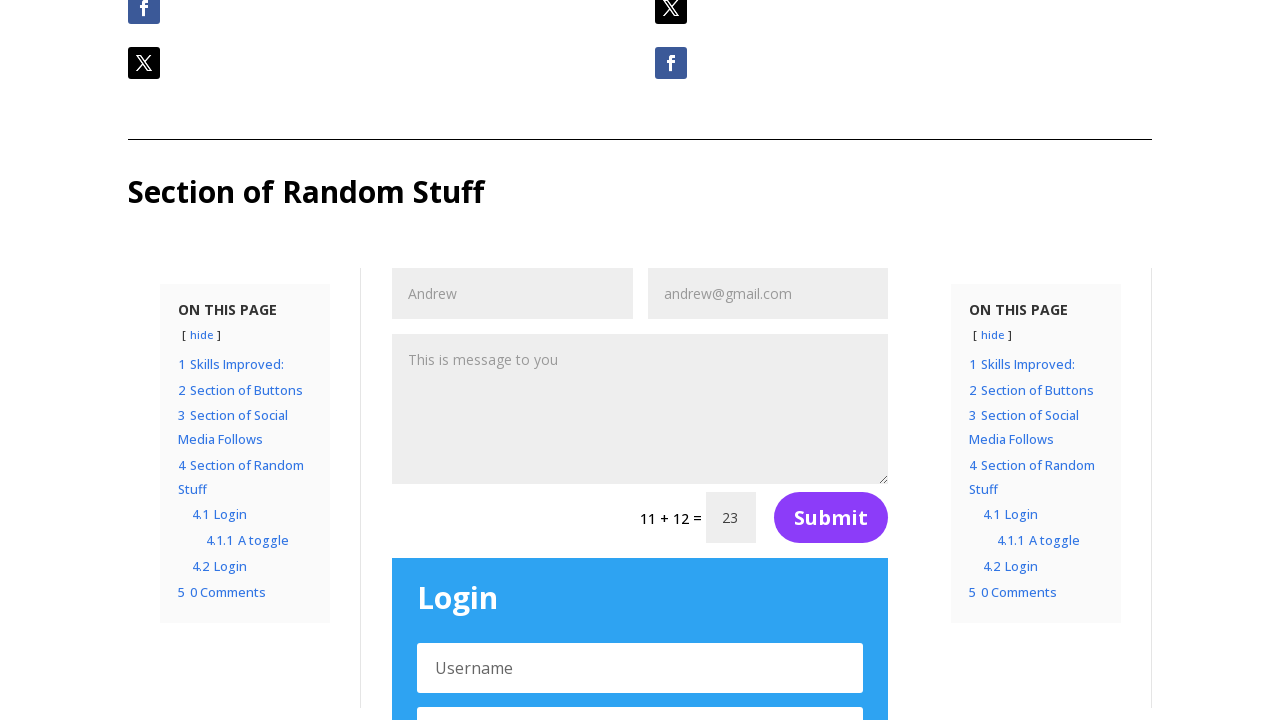

Clicked submit button to submit the contact form at (831, 518) on xpath=//*[@id='et_pb_contact_form_0']//button[@type='submit']
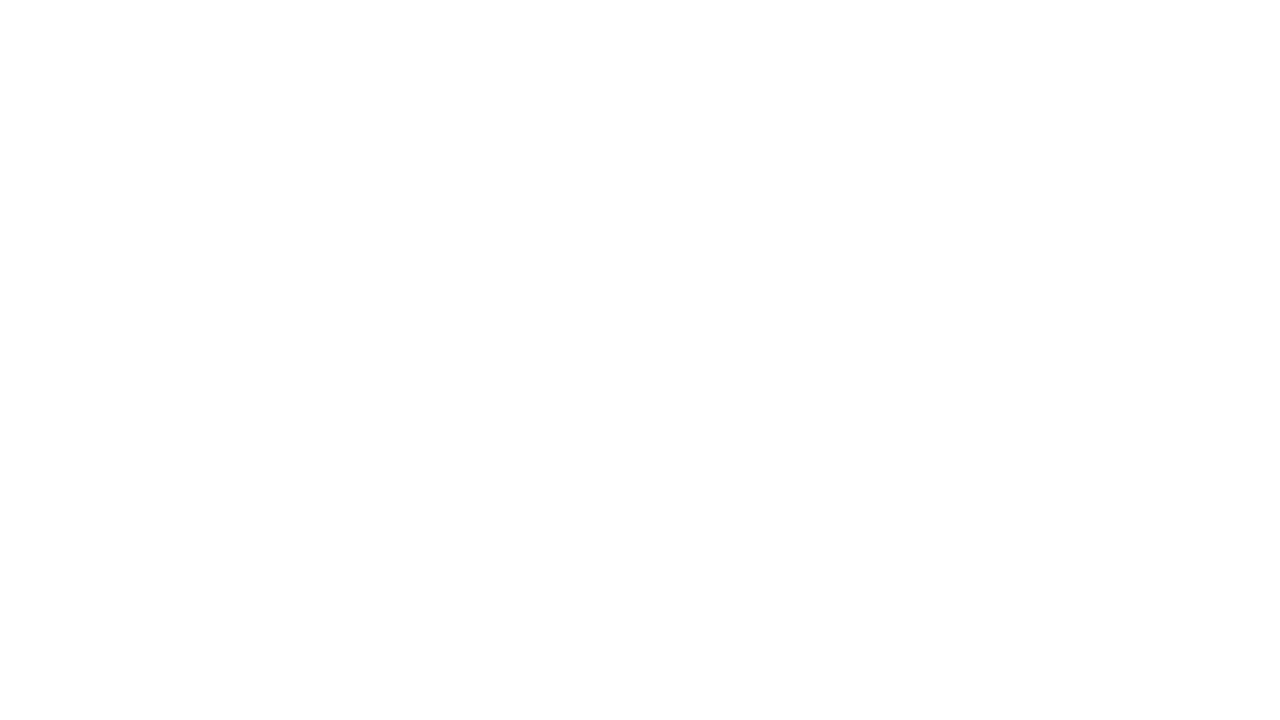

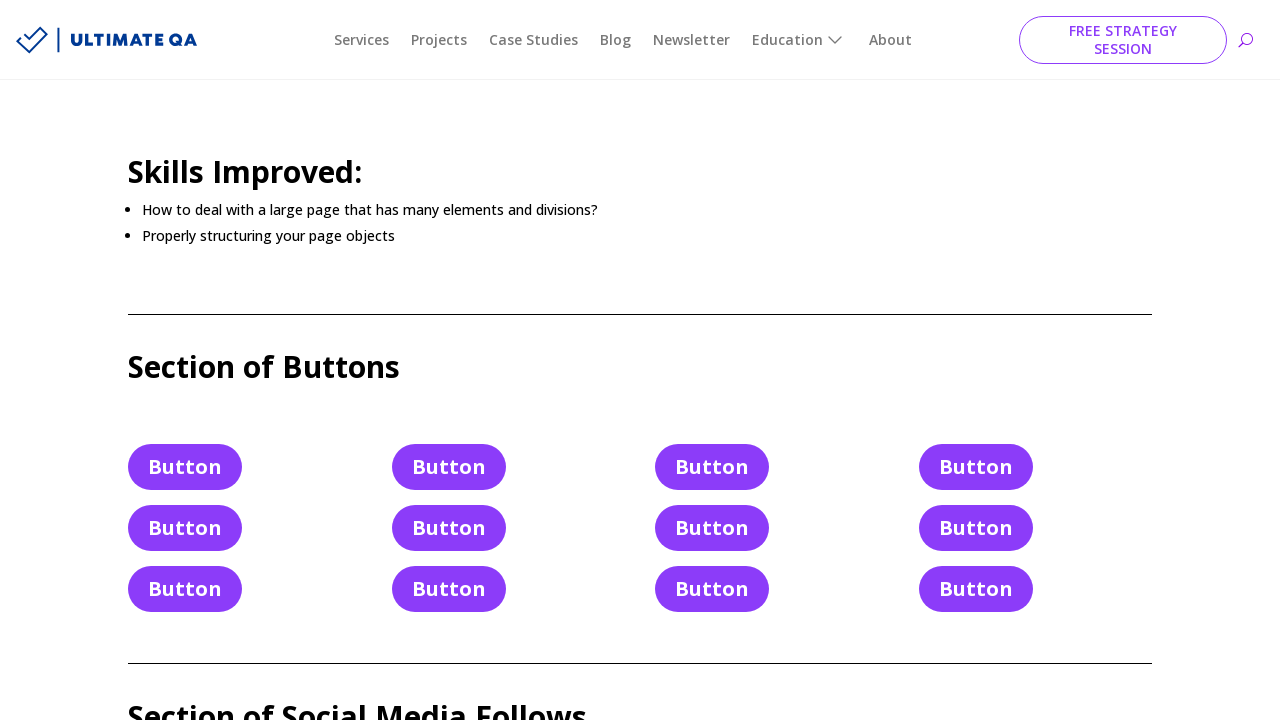